Navigates to Basic elements page, clicks Alert button, and verifies if the alert message contains "TechnoCredits"

Starting URL: http://automationbykrishna.com

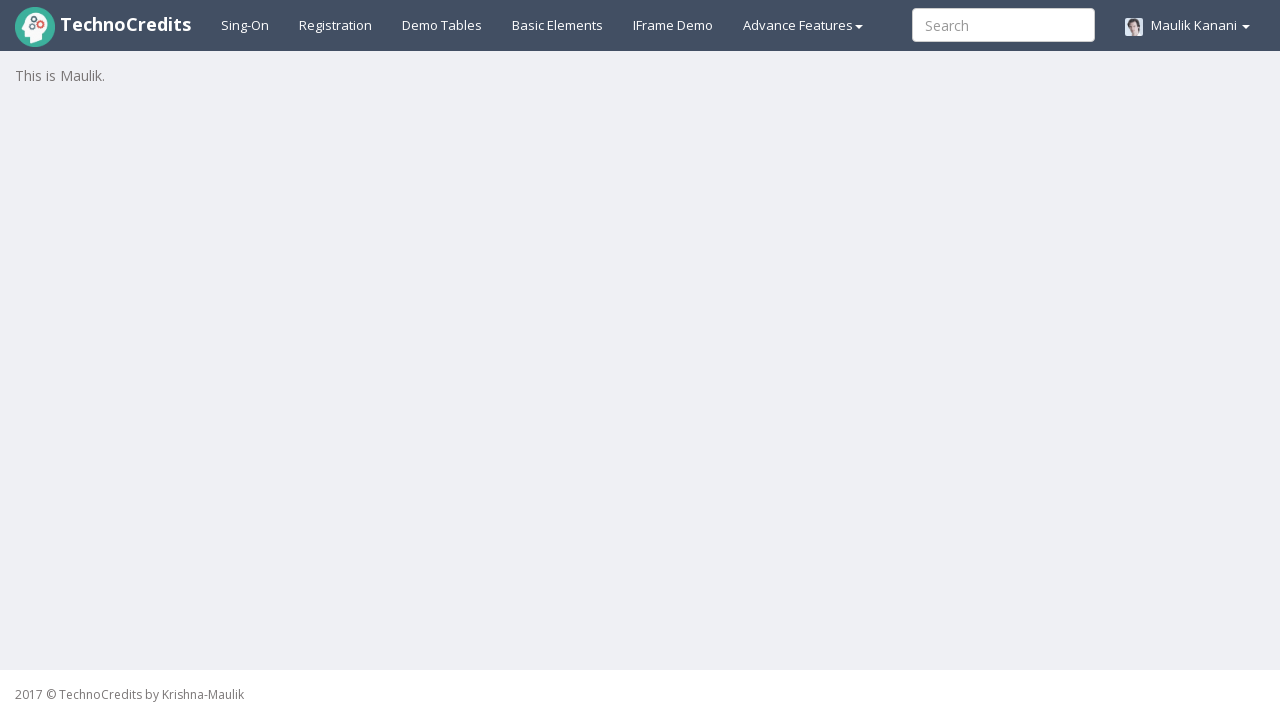

Clicked on Basic elements link at (558, 25) on a#basicelements
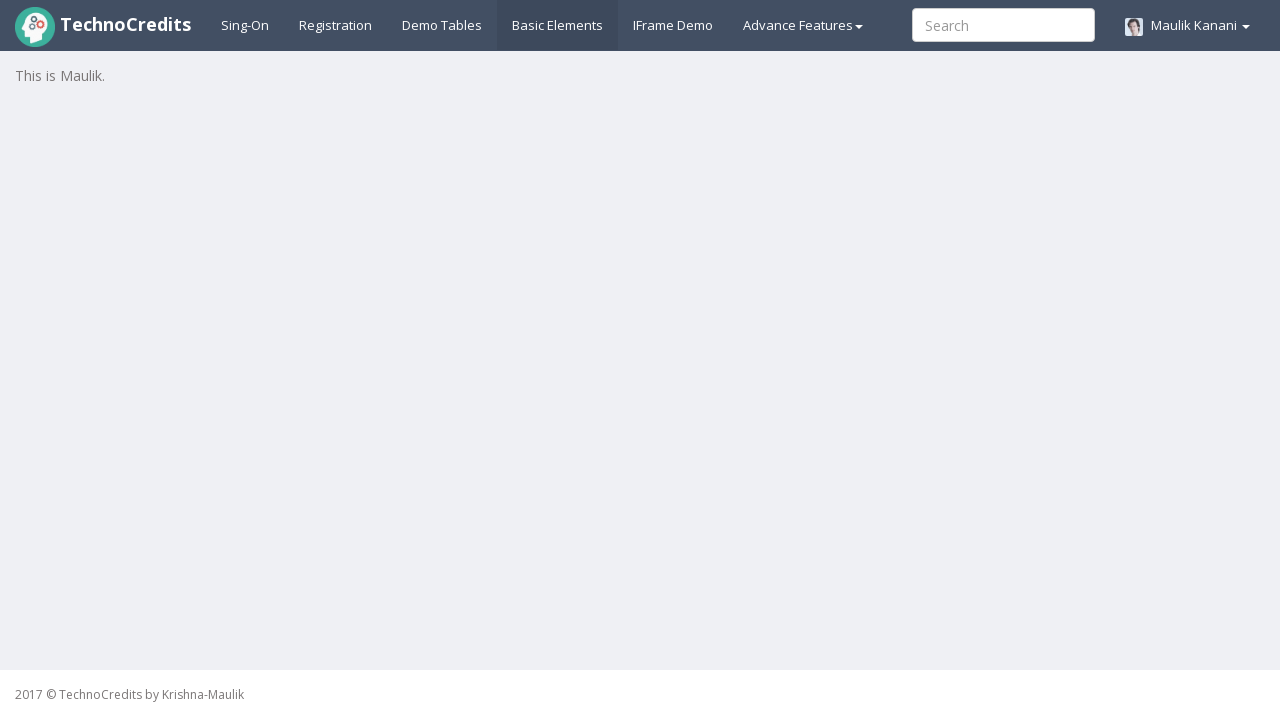

Waited 3 seconds for page to load
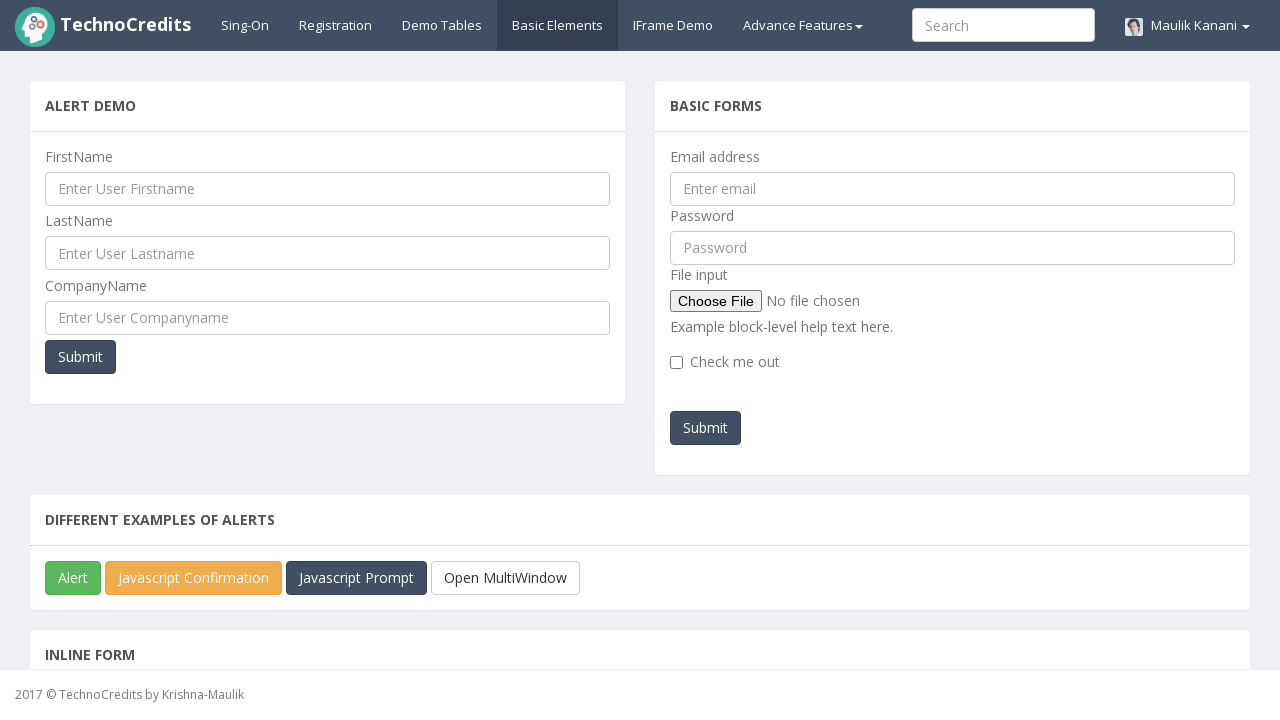

Clicked Alert button at (73, 578) on button#javascriptAlert
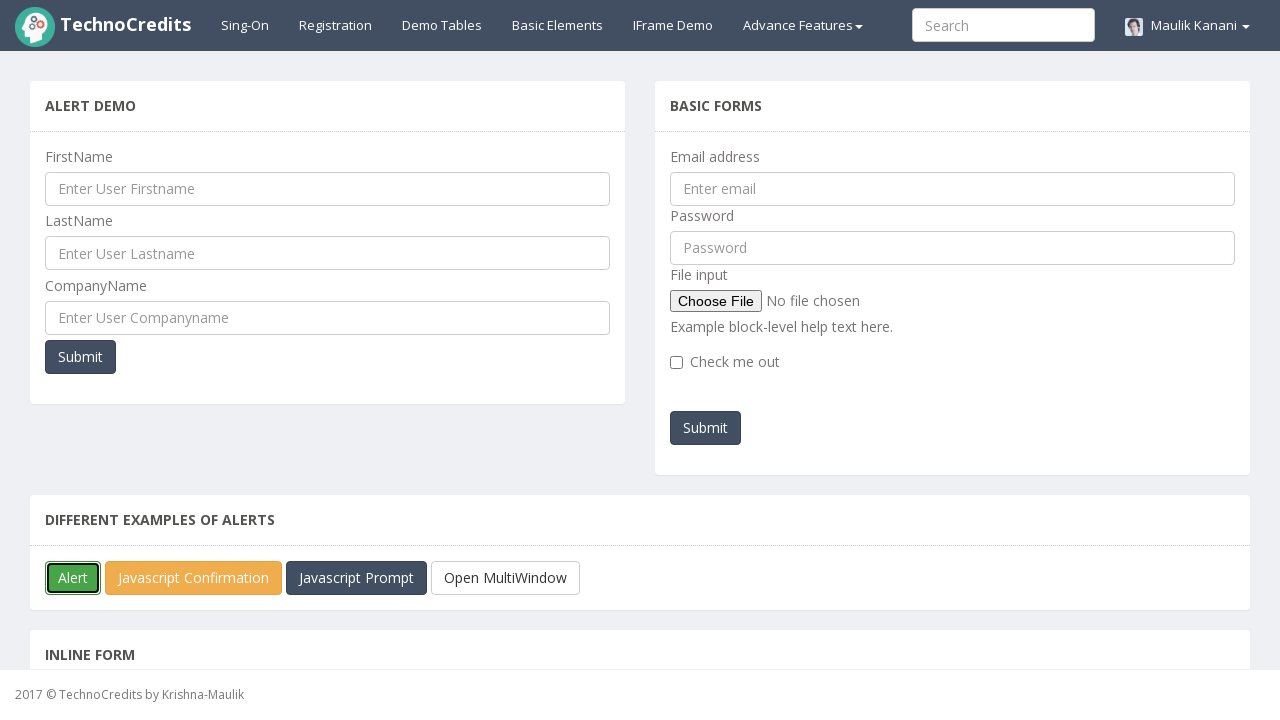

Set up initial dialog handler to accept alerts
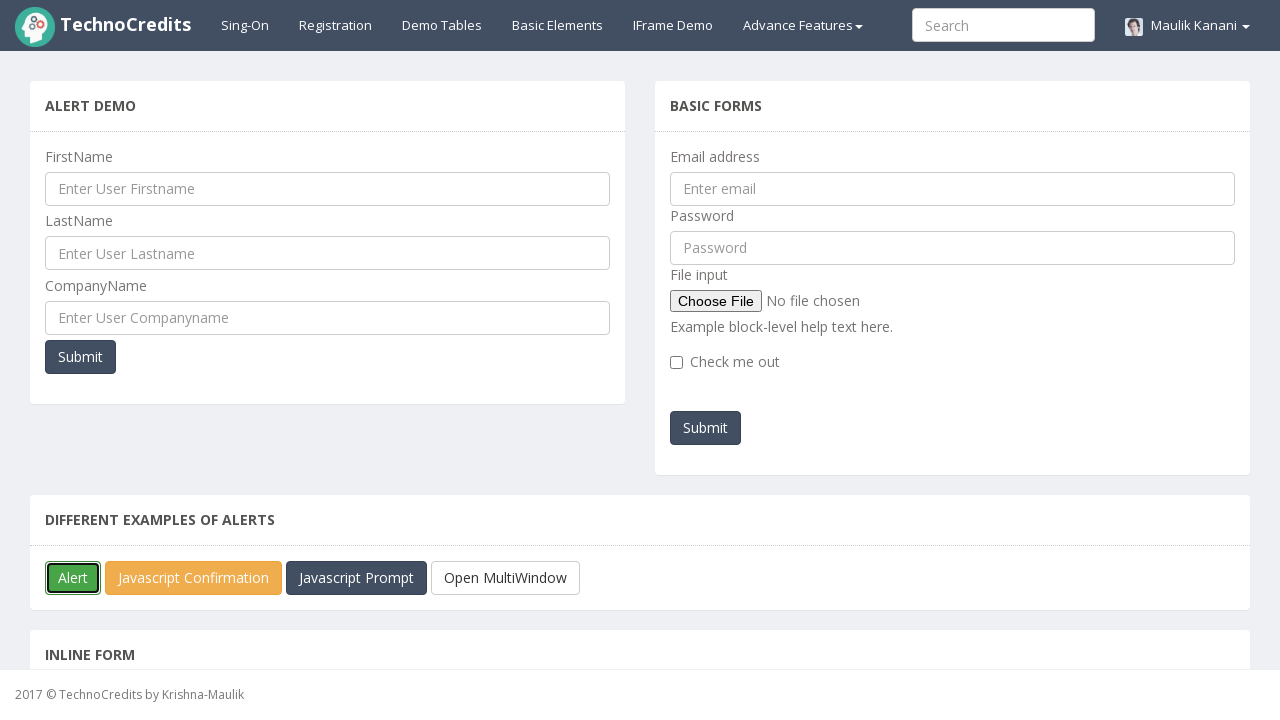

Set up dialog handler to verify alert message contains 'TechnoCredits'
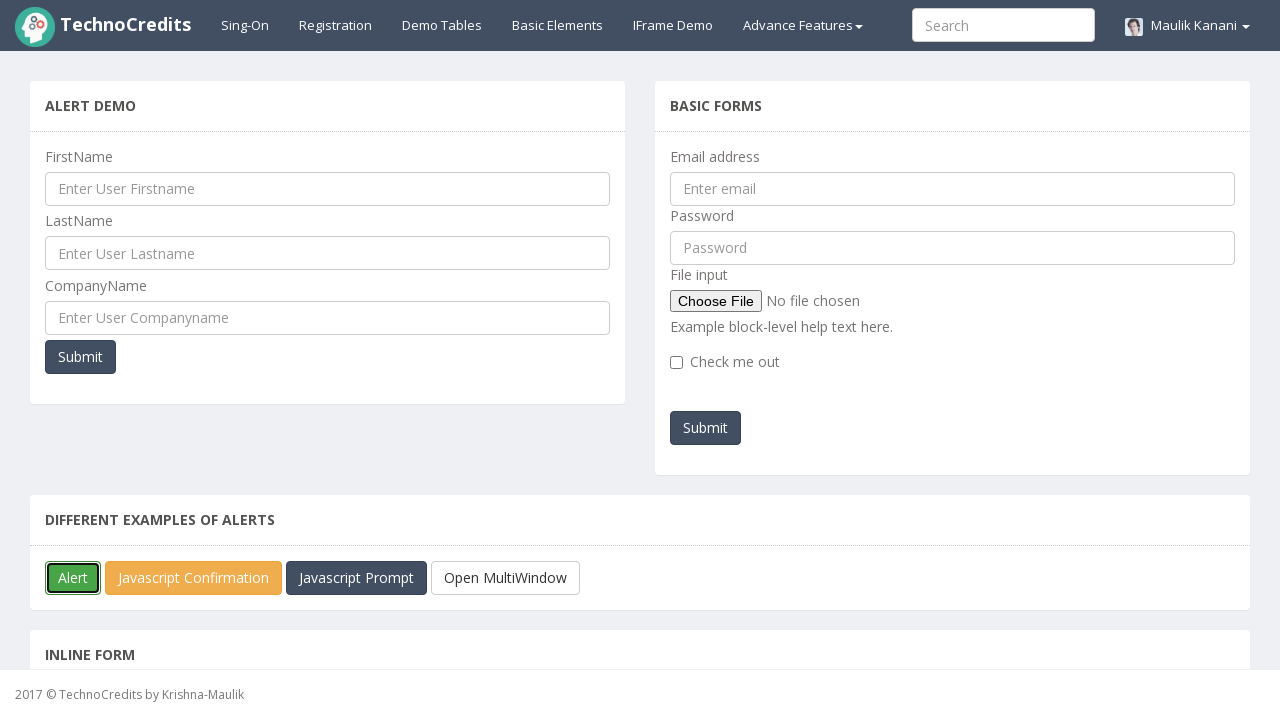

Re-clicked Alert button to trigger alert and verify message at (73, 578) on button#javascriptAlert
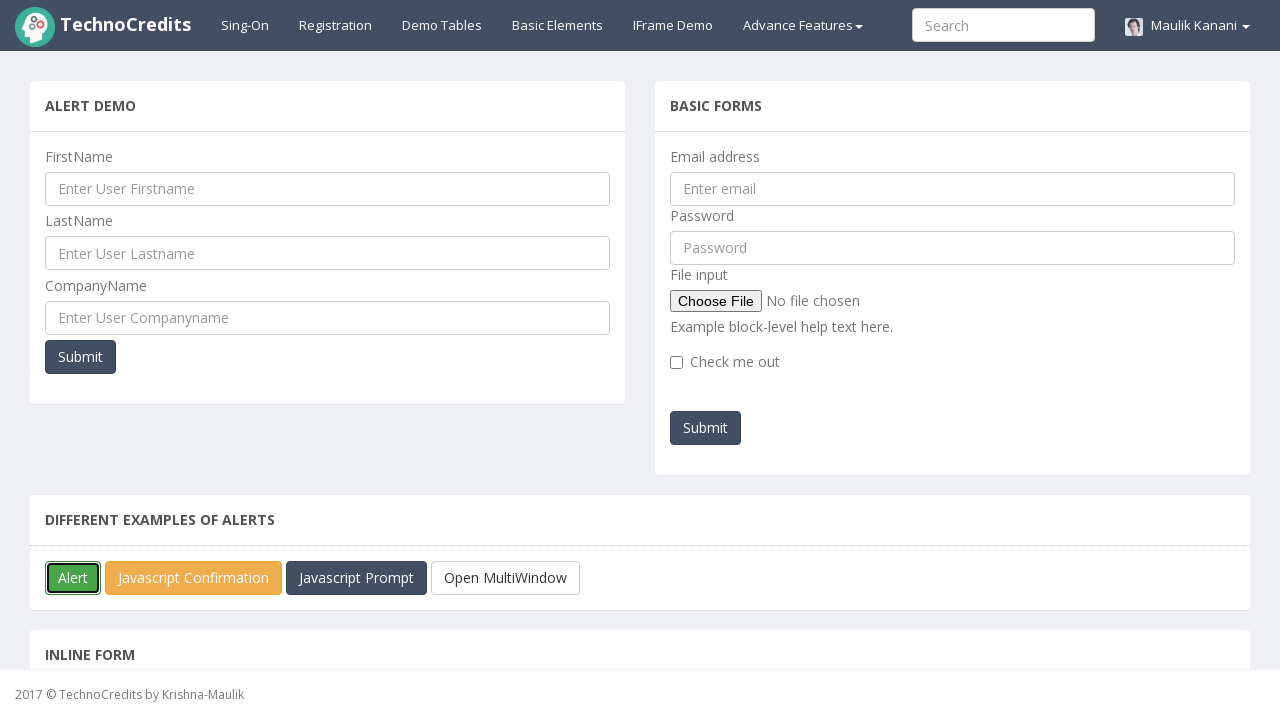

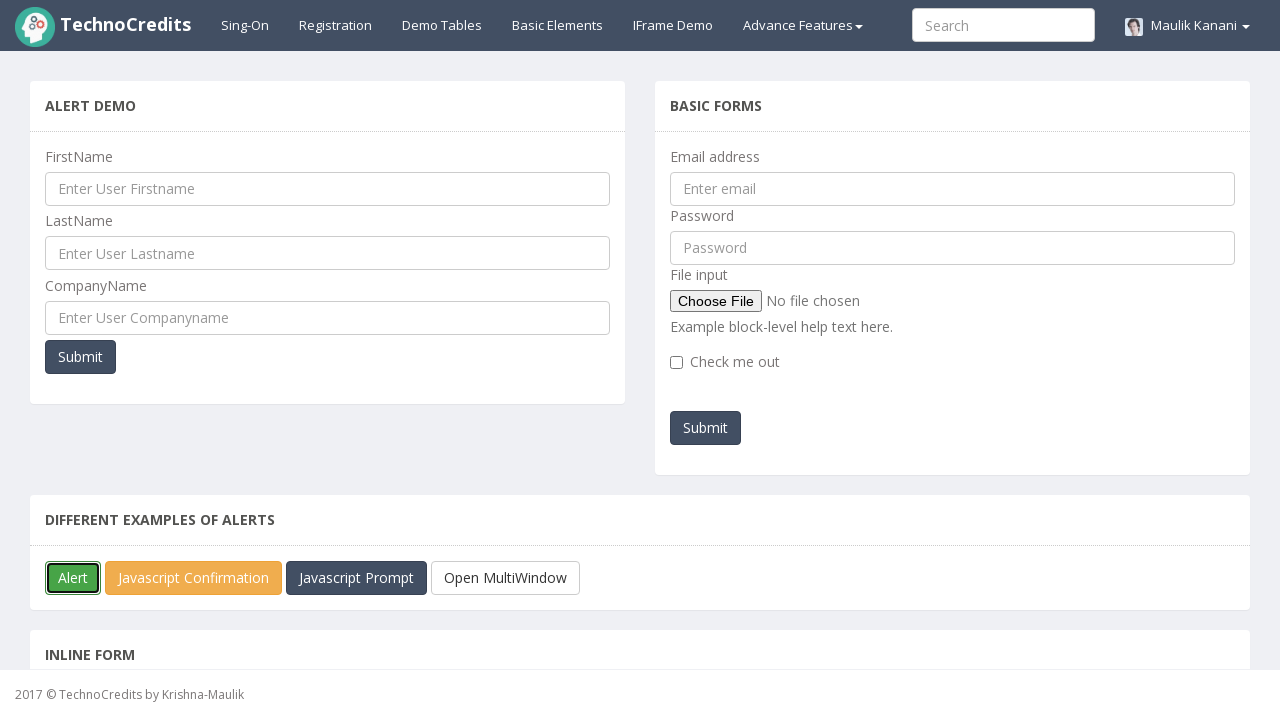